Tests right-click context menu functionality by performing a right-click action on a sidebar link element

Starting URL: http://jqueryui.com/

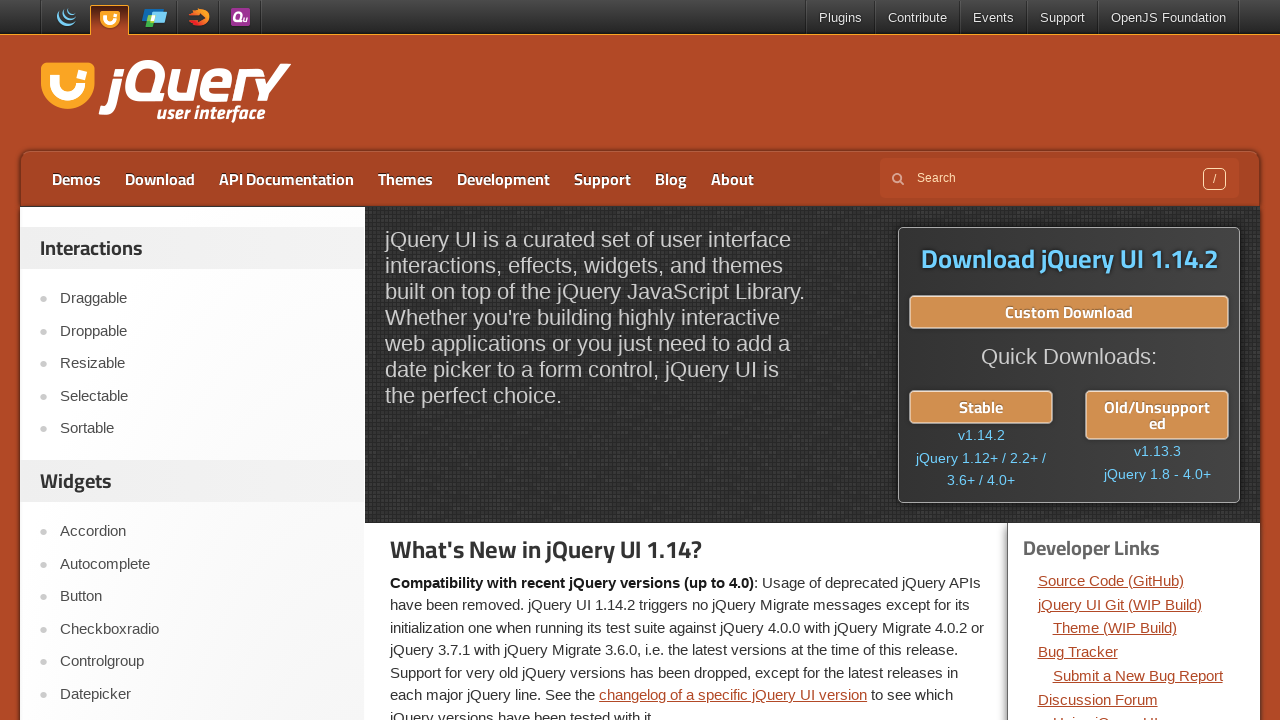

Right-clicked on the 4th sidebar menu link to open context menu at (202, 396) on #sidebar aside ul li:nth-child(4) a
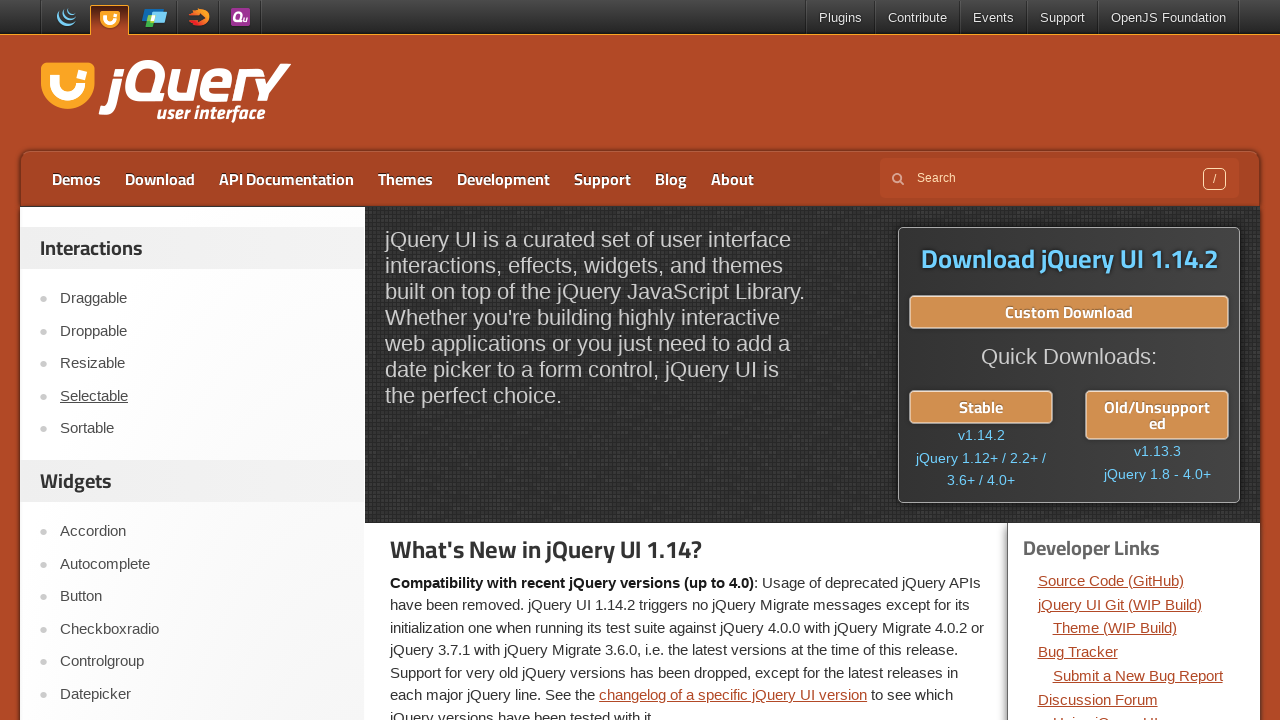

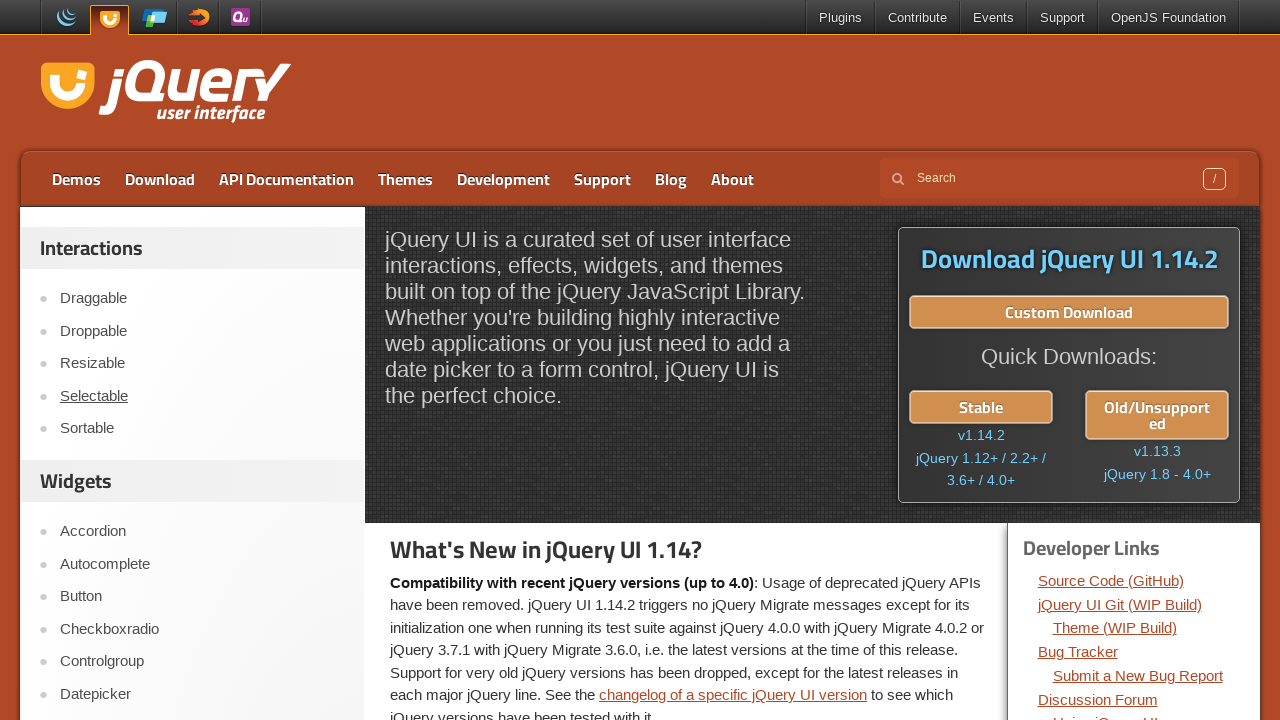